Tests dropdown functionality by navigating to the Dropdown page and selecting different options from the dropdown menu.

Starting URL: https://the-internet.herokuapp.com/

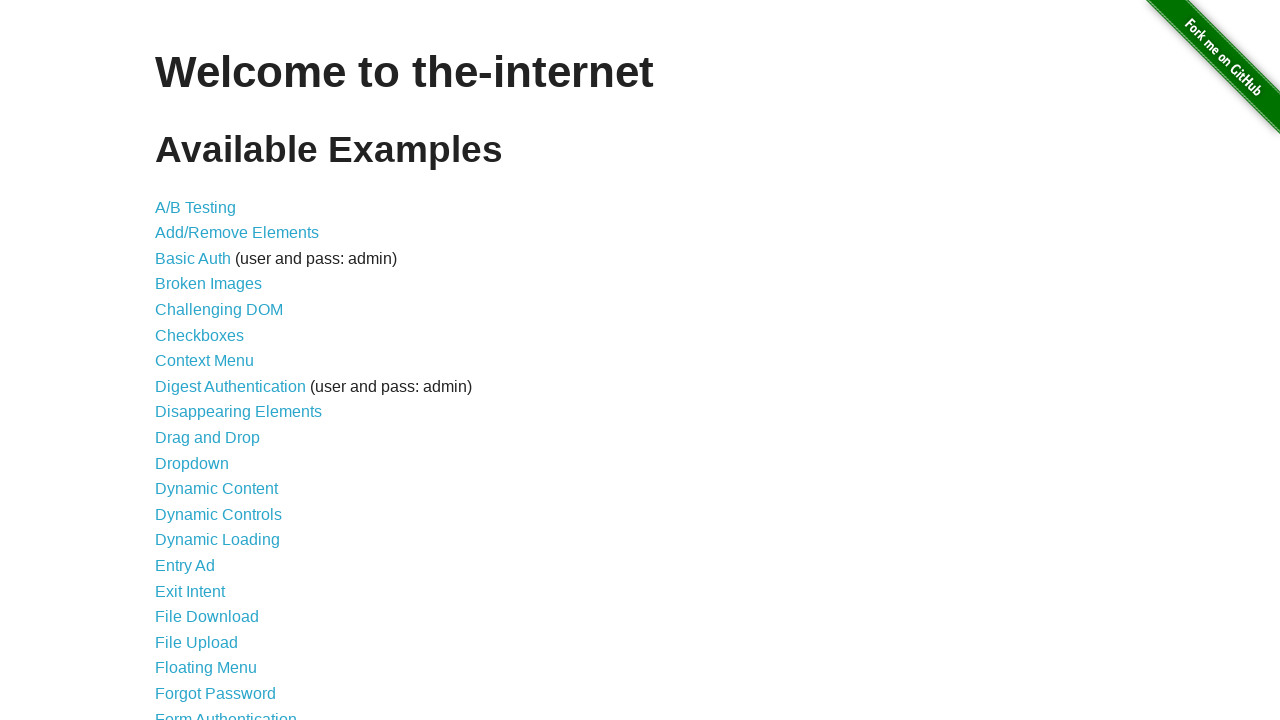

Clicked on Dropdown link to navigate to dropdown page at (192, 463) on a[href='/dropdown']
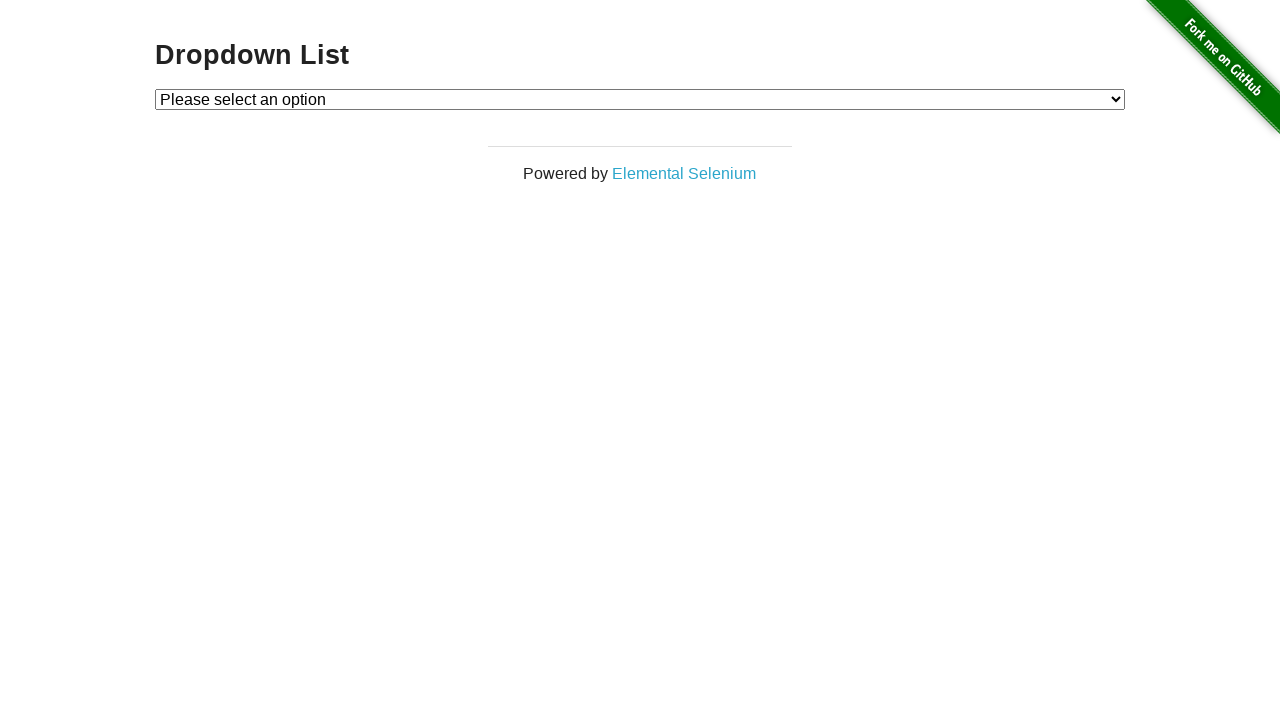

Selected first option from dropdown menu on #dropdown
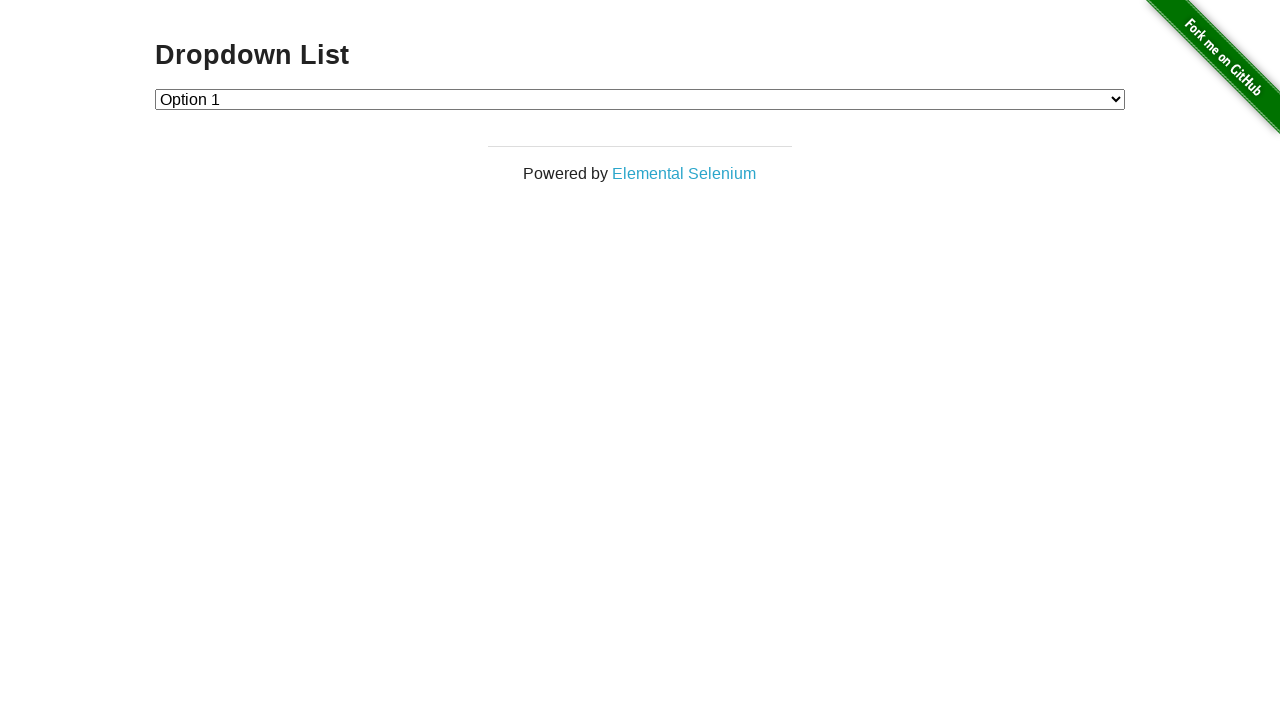

Printed selected option value: 1
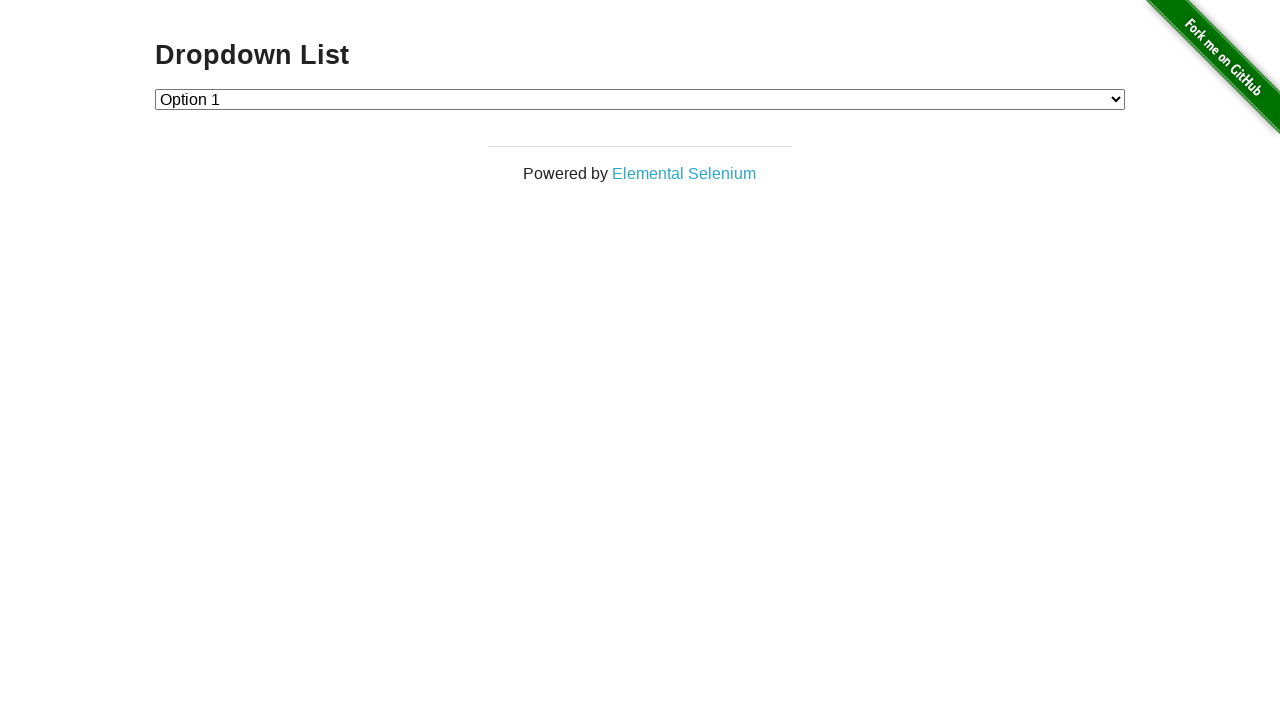

Selected second option from dropdown menu on #dropdown
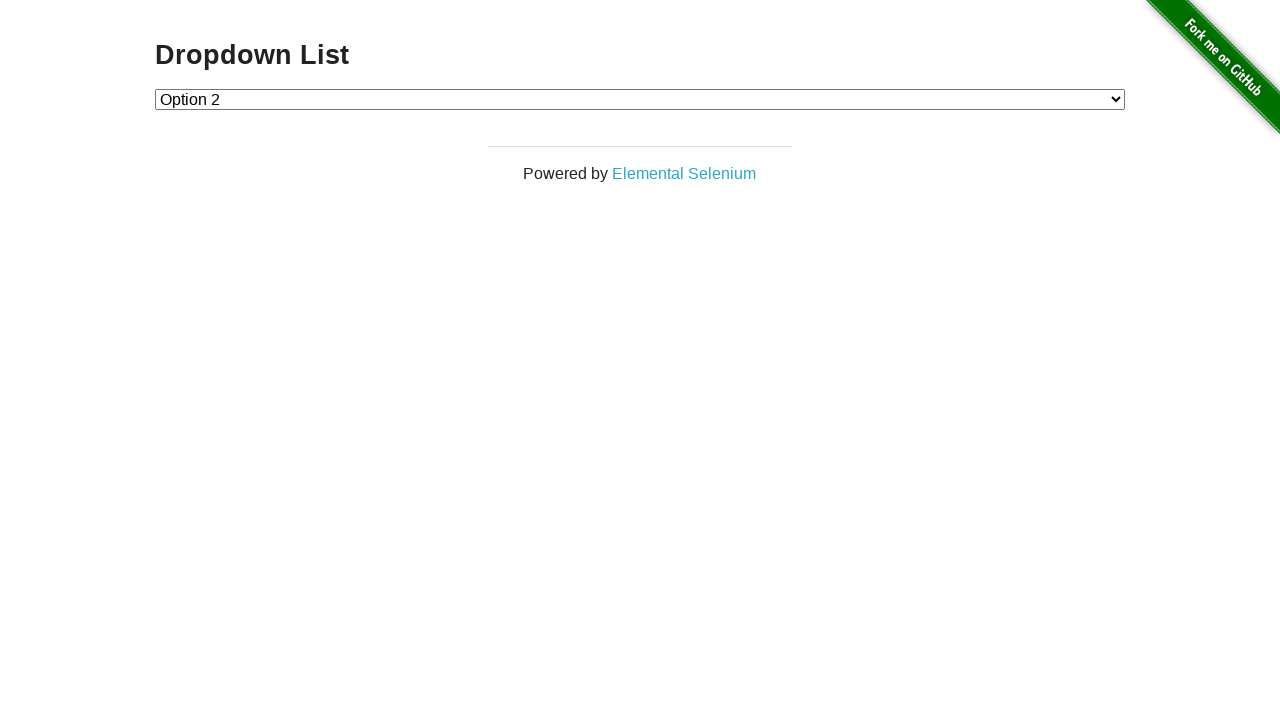

Printed selected option value: 2
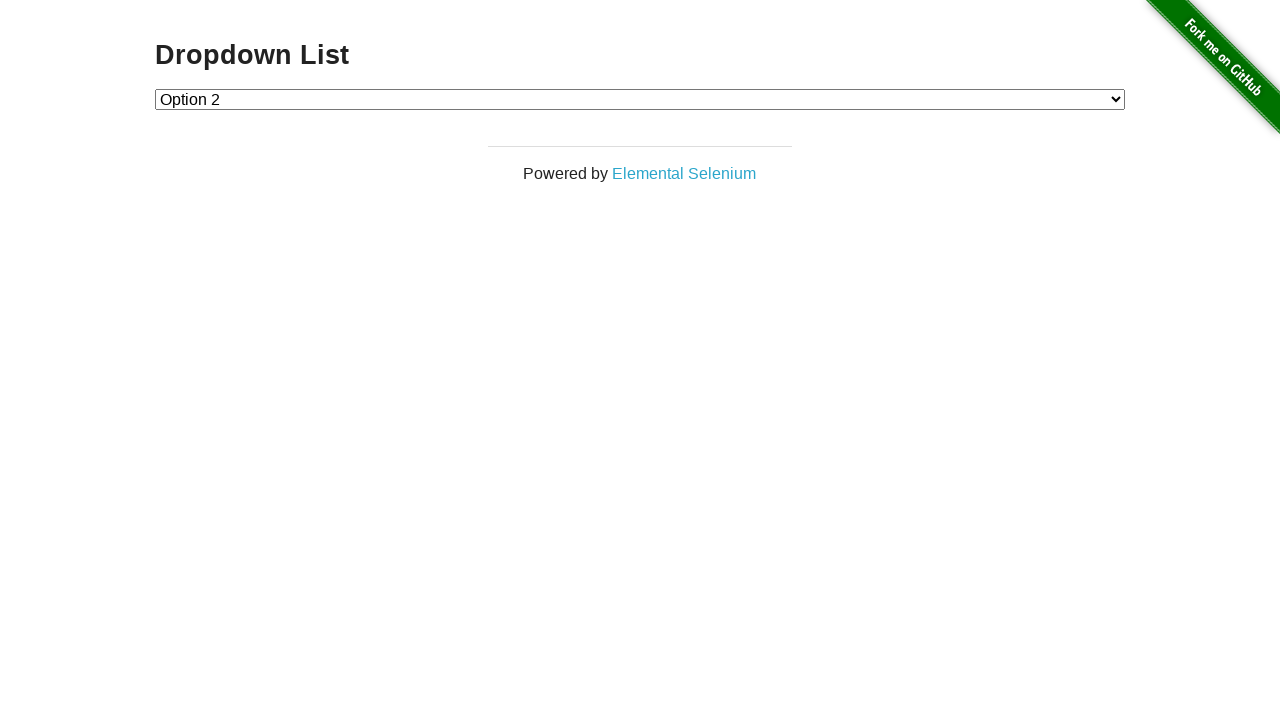

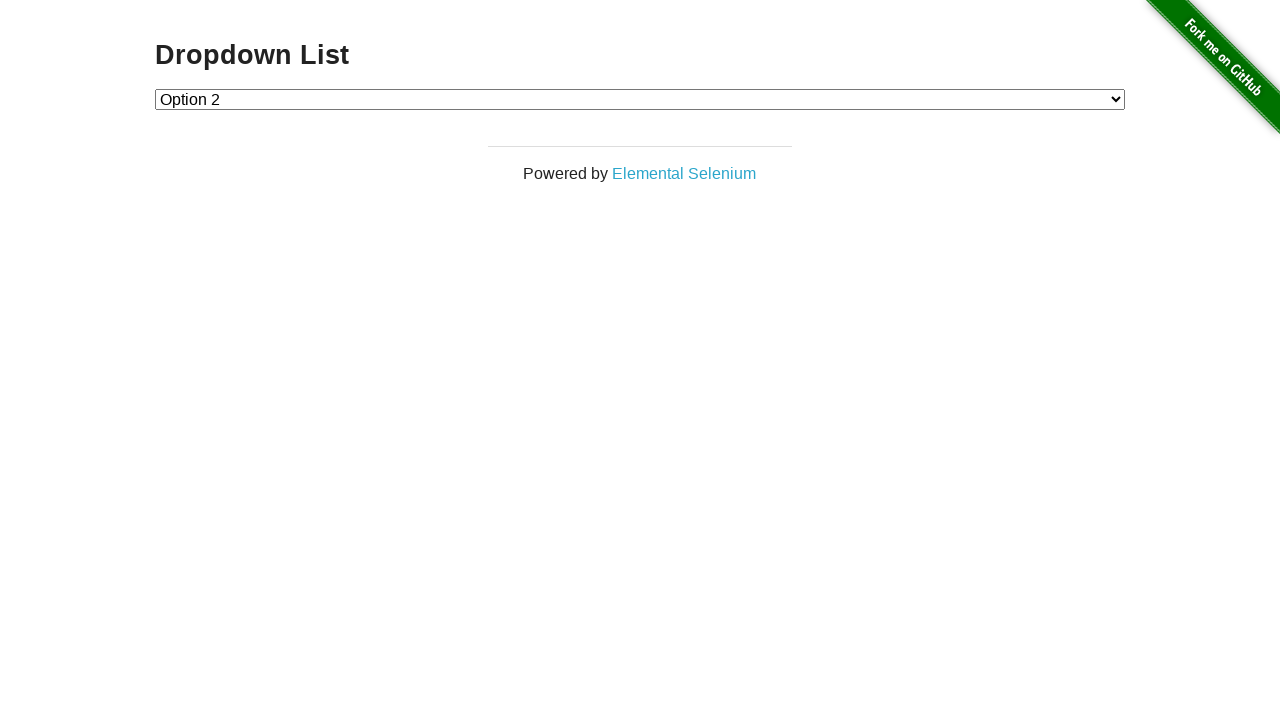